Tests dynamic loading by clicking start button and waiting for content to appear

Starting URL: https://the-internet.herokuapp.com/dynamic_loading/2

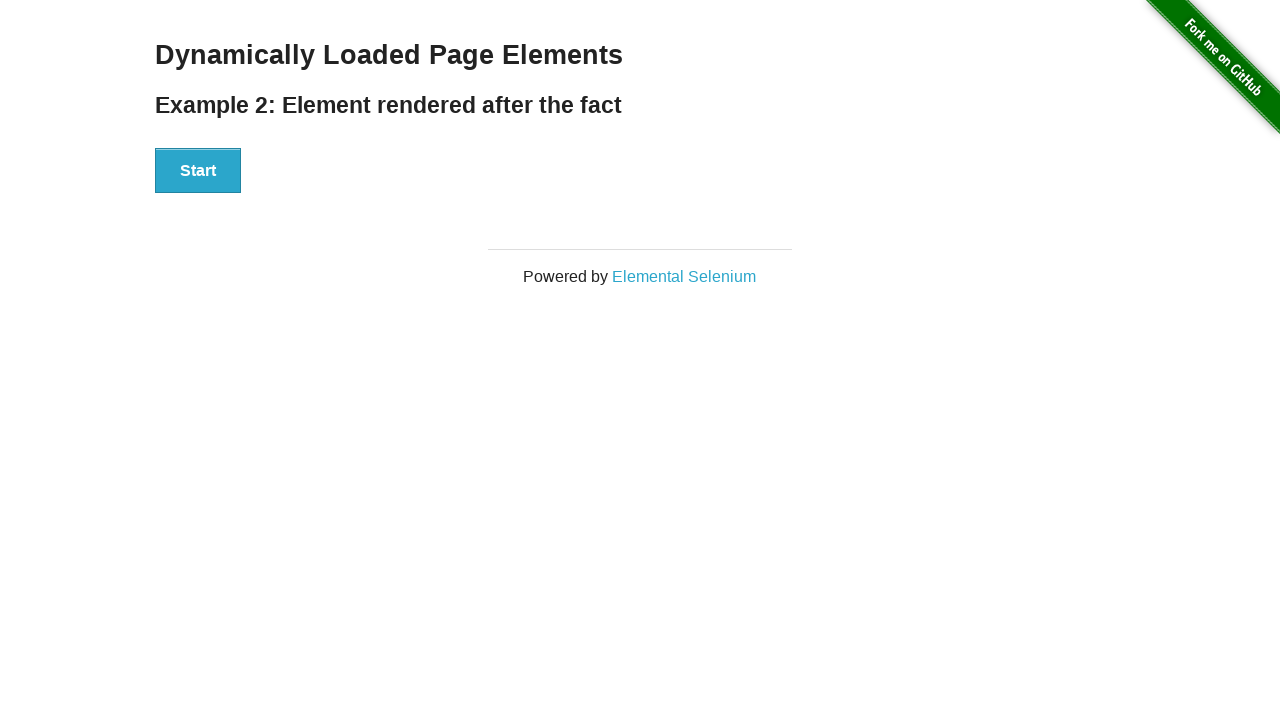

Clicked the start button to initiate dynamic loading at (198, 171) on xpath=//div[@id='start']/button
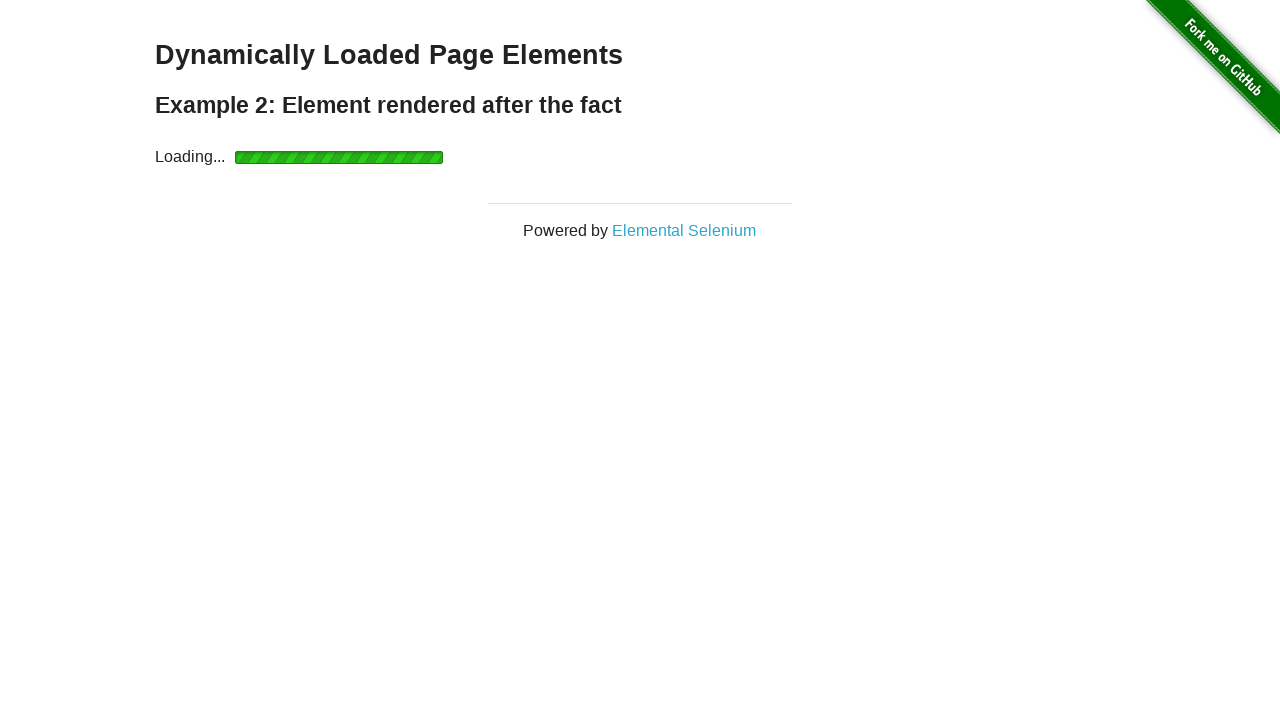

Dynamically loaded content appeared (finish element became visible)
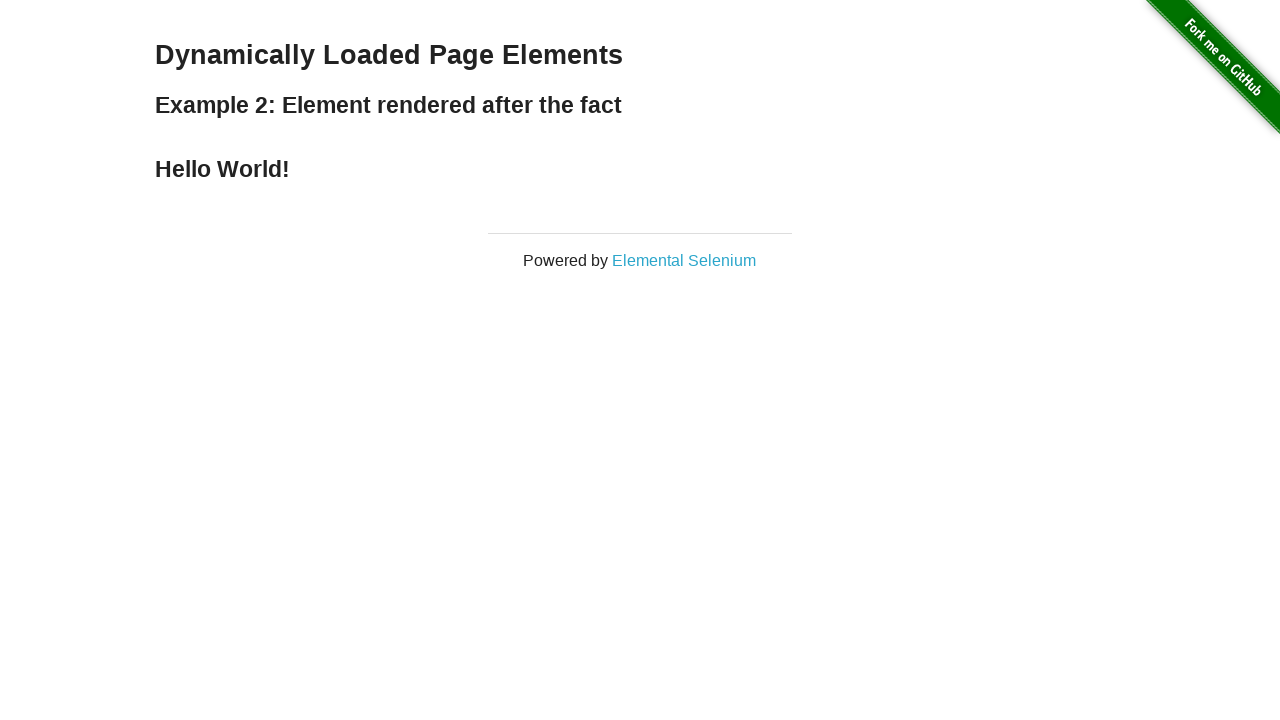

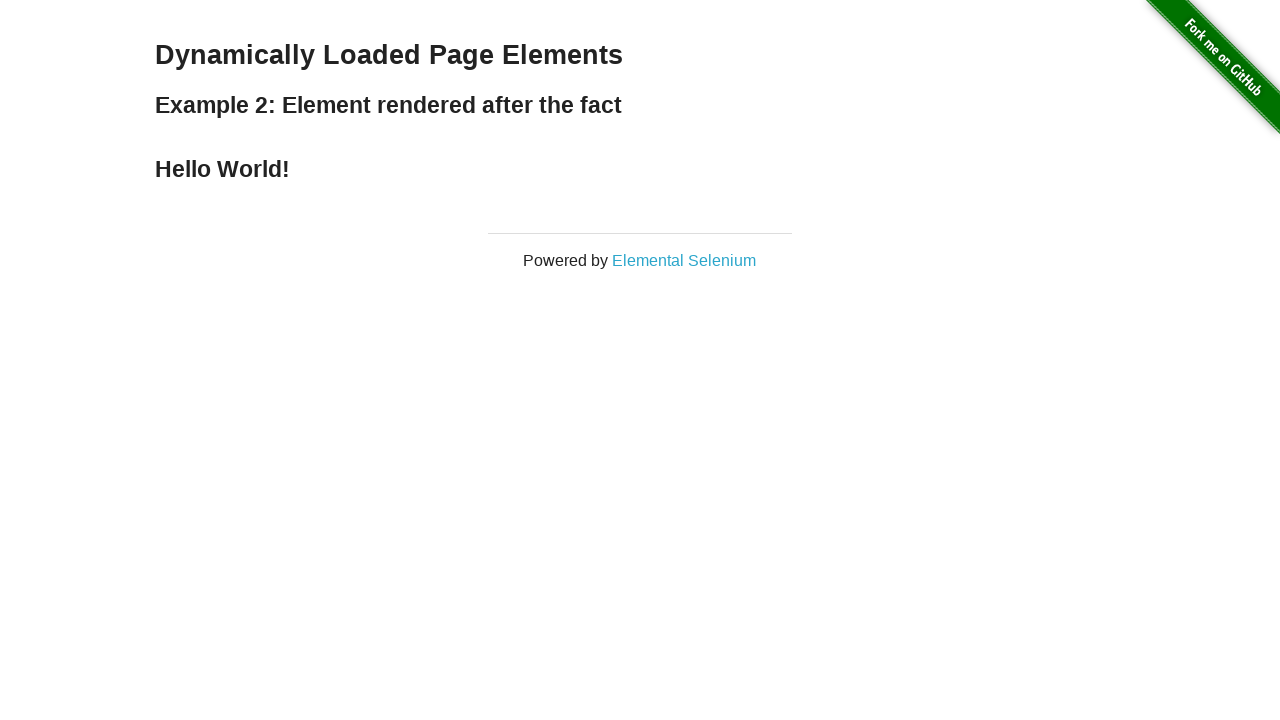